Tests browser navigation controls by navigating between pages, using back/forward buttons, and refreshing the page on the Selenium website.

Starting URL: https://www.selenium.dev

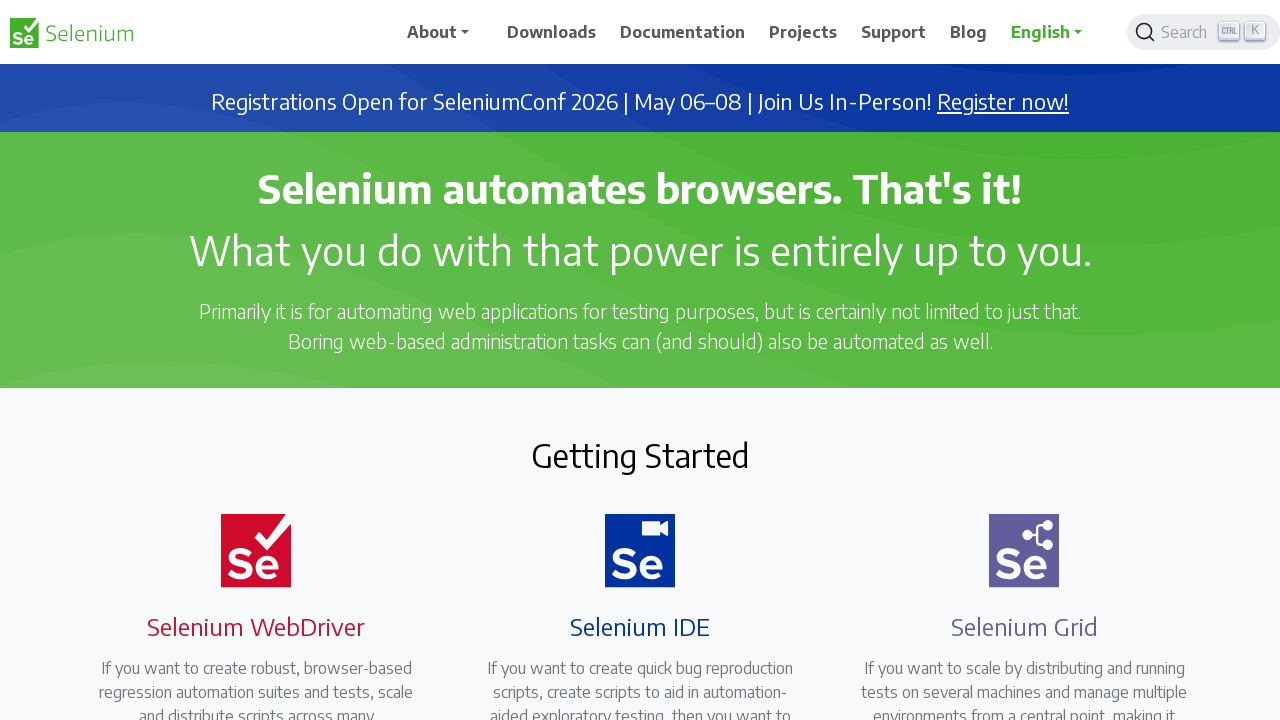

Navigated to Selenium web page
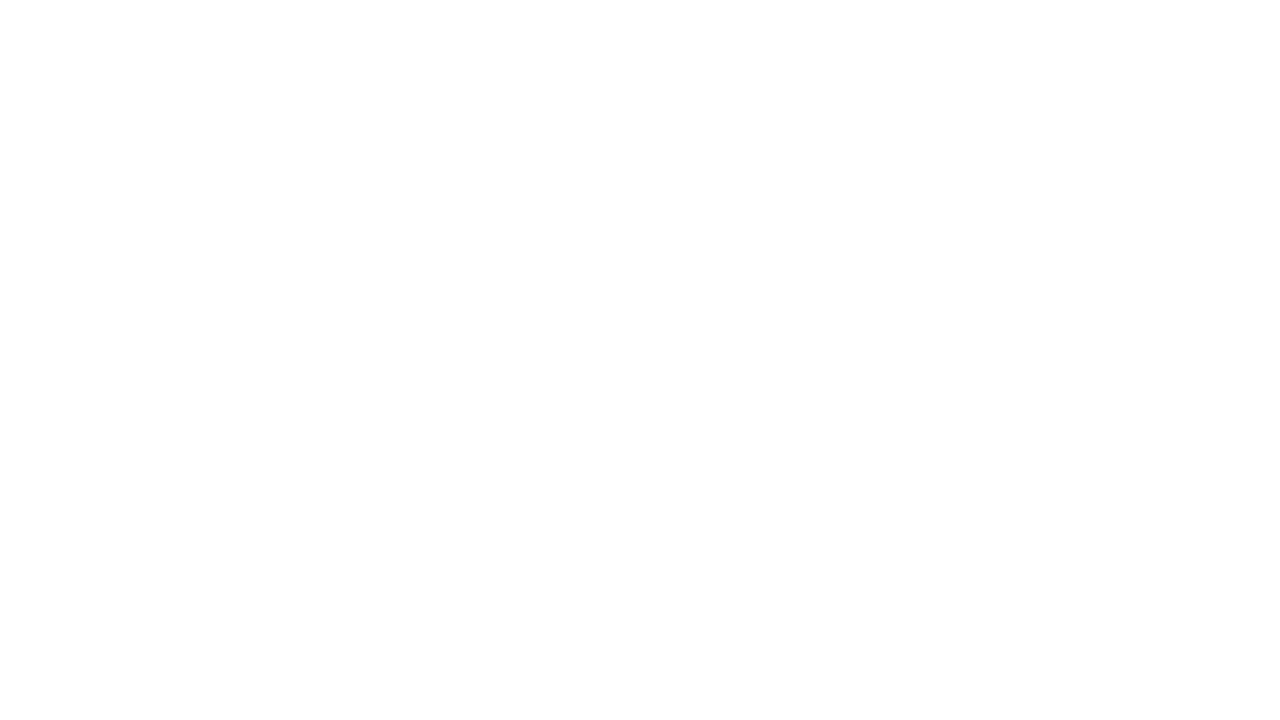

Clicked back button to return to previous page
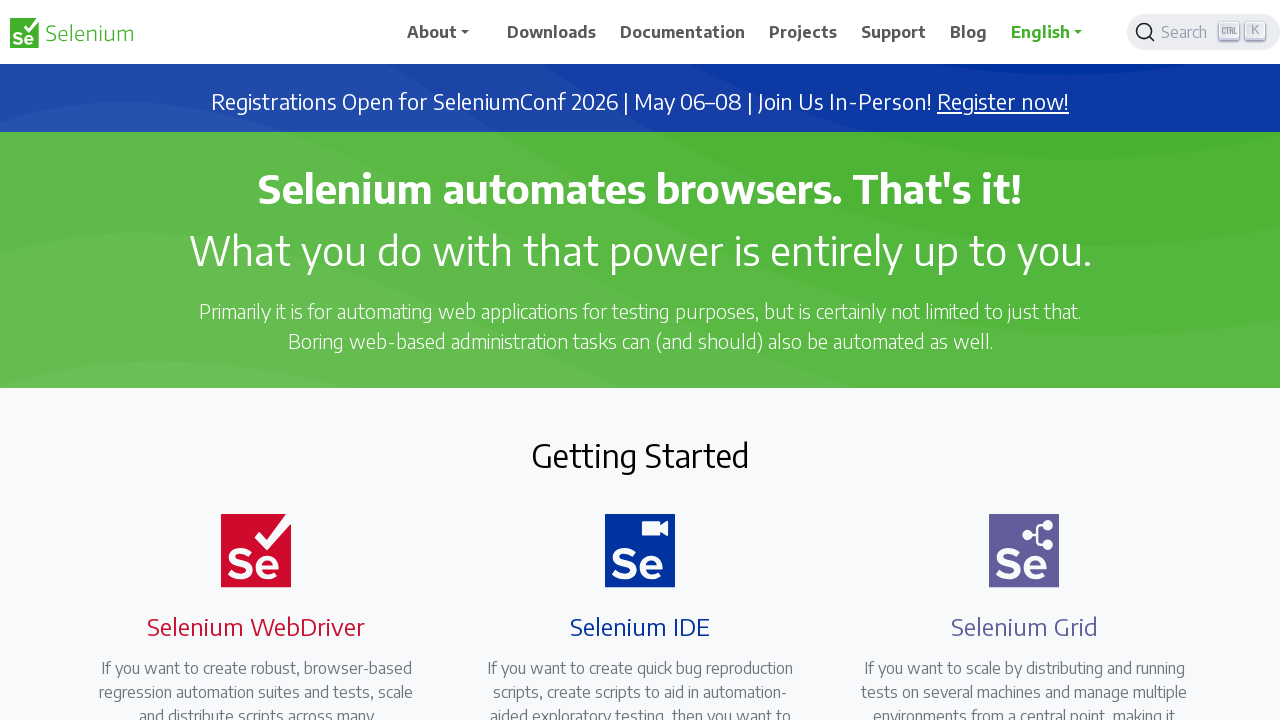

Clicked forward button to navigate to next page
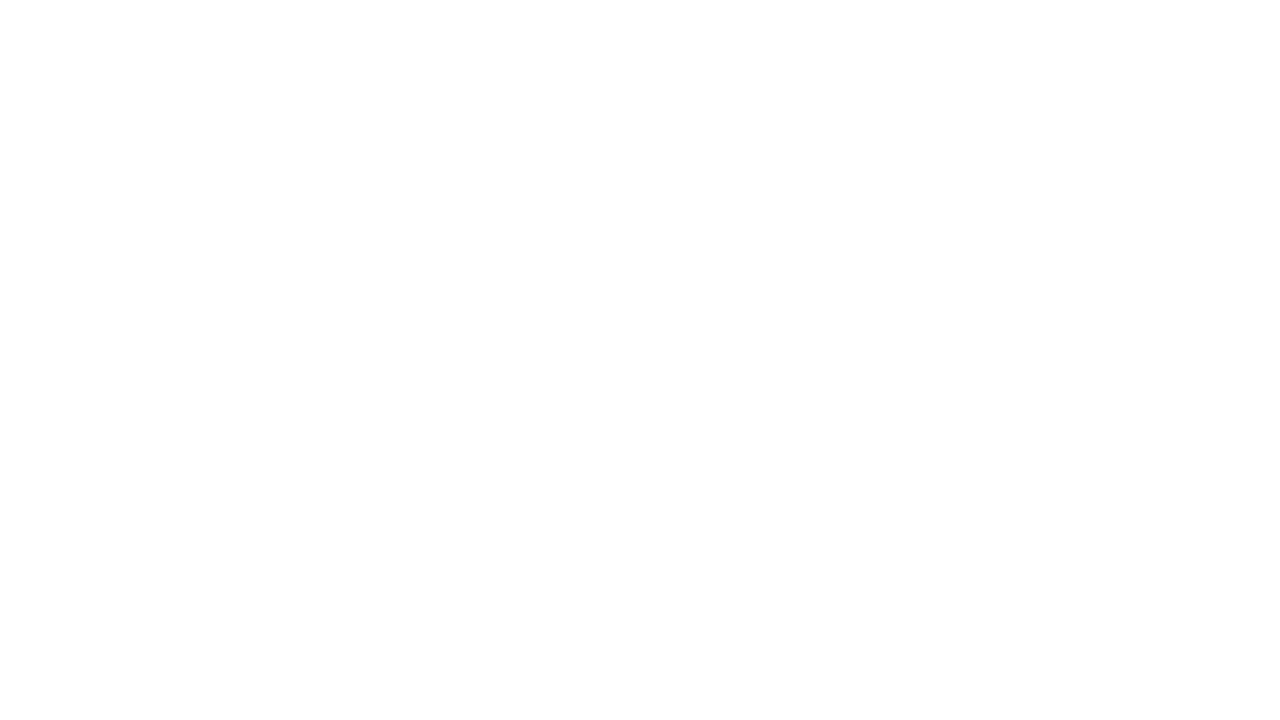

Refreshed the current page
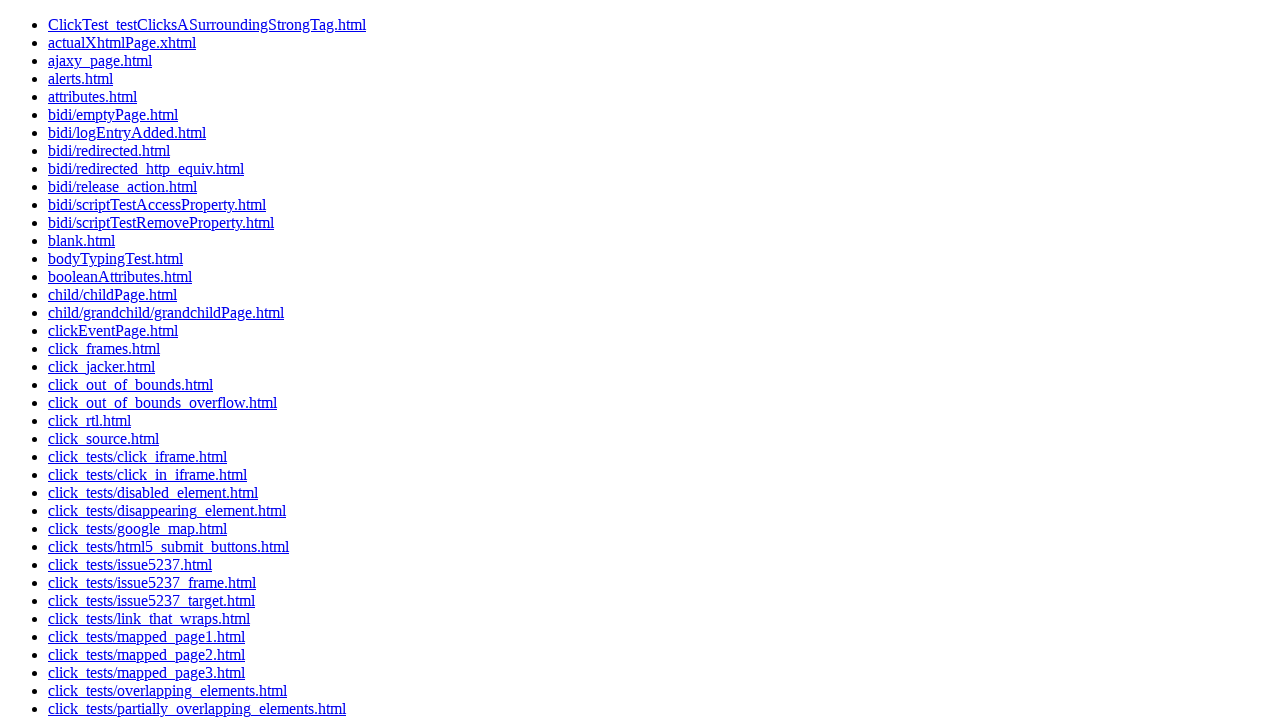

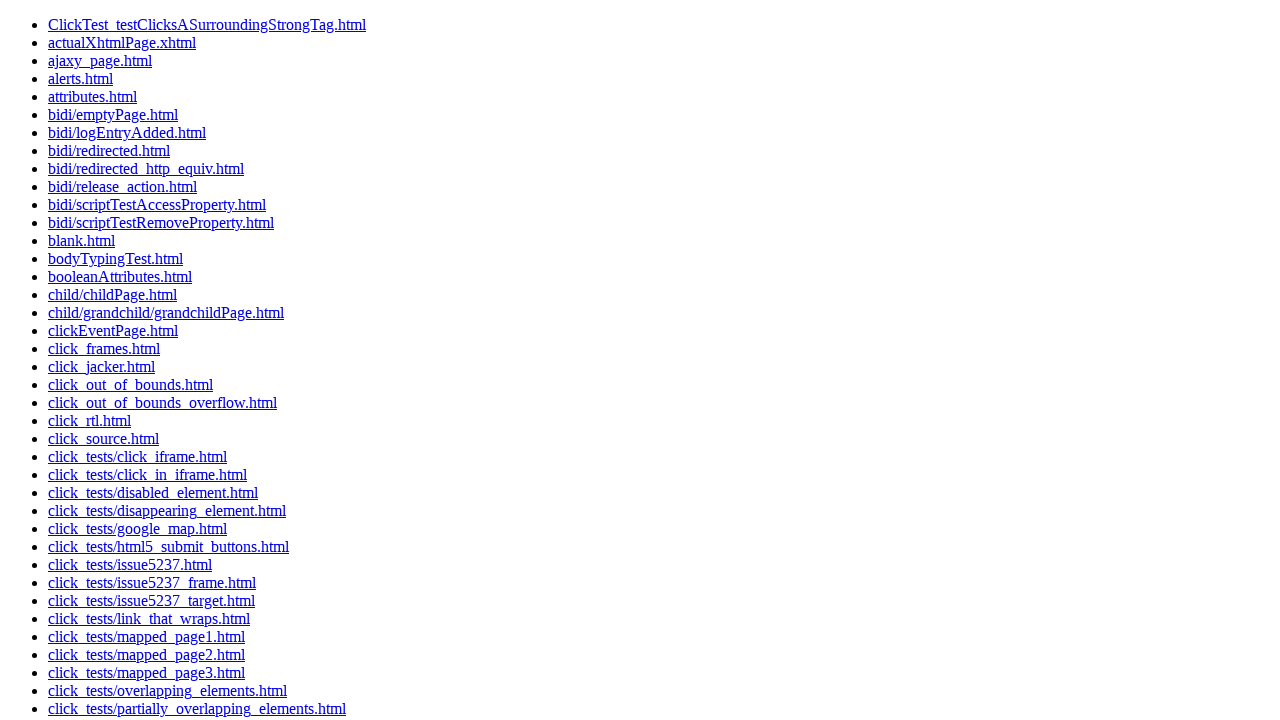